Validates that the page title matches the expected value "TechGlobal Training | Home".

Starting URL: https://www.techglobal-training.com/

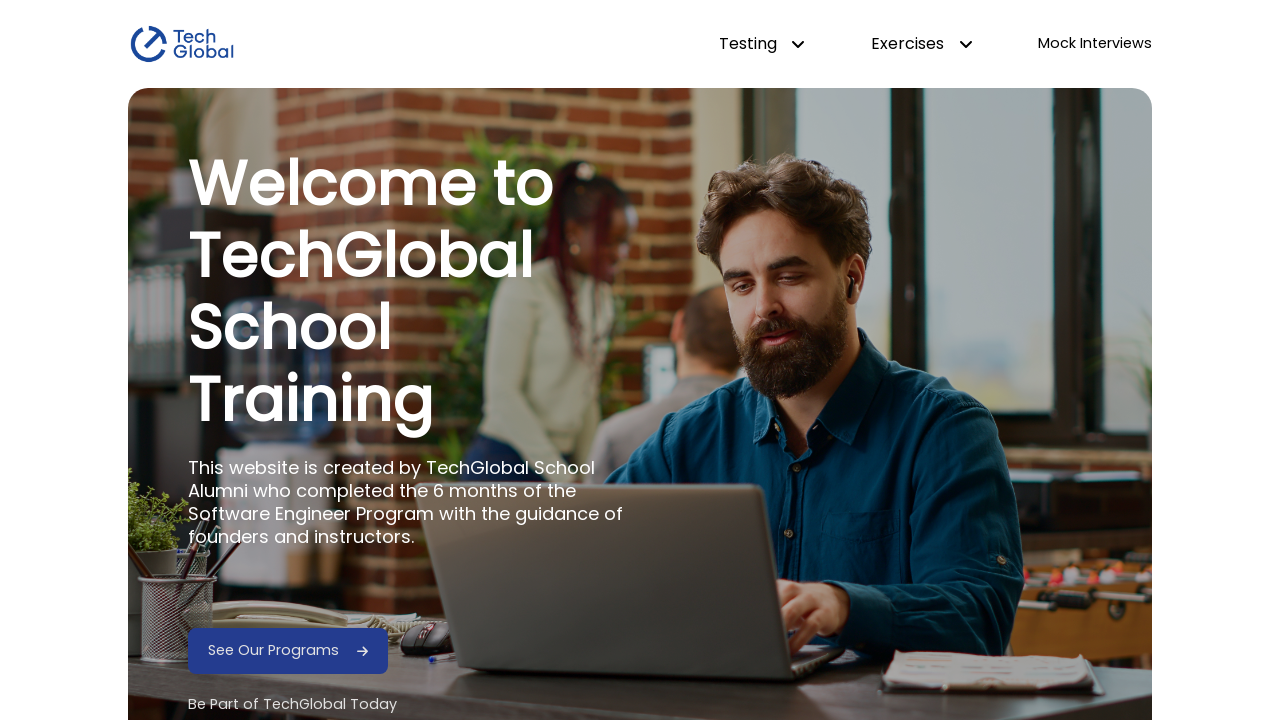

Navigated to https://www.techglobal-training.com/
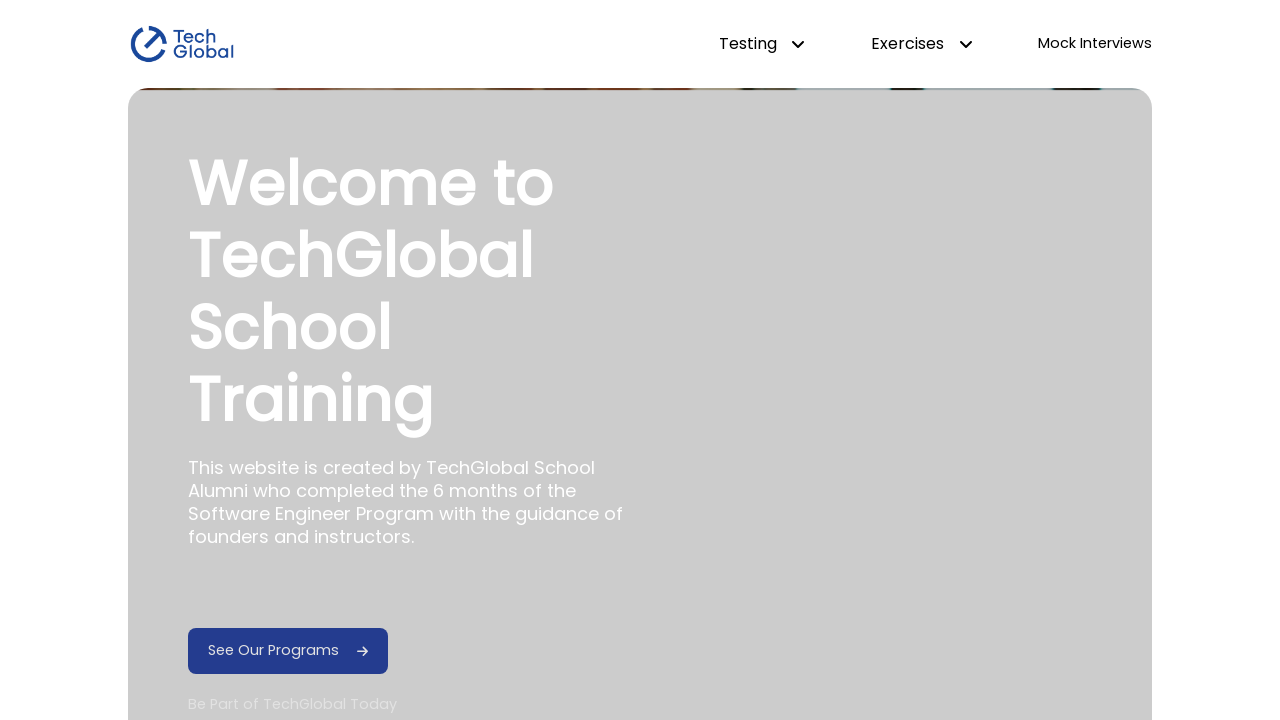

Validated page title matches 'TechGlobal Training | Home'
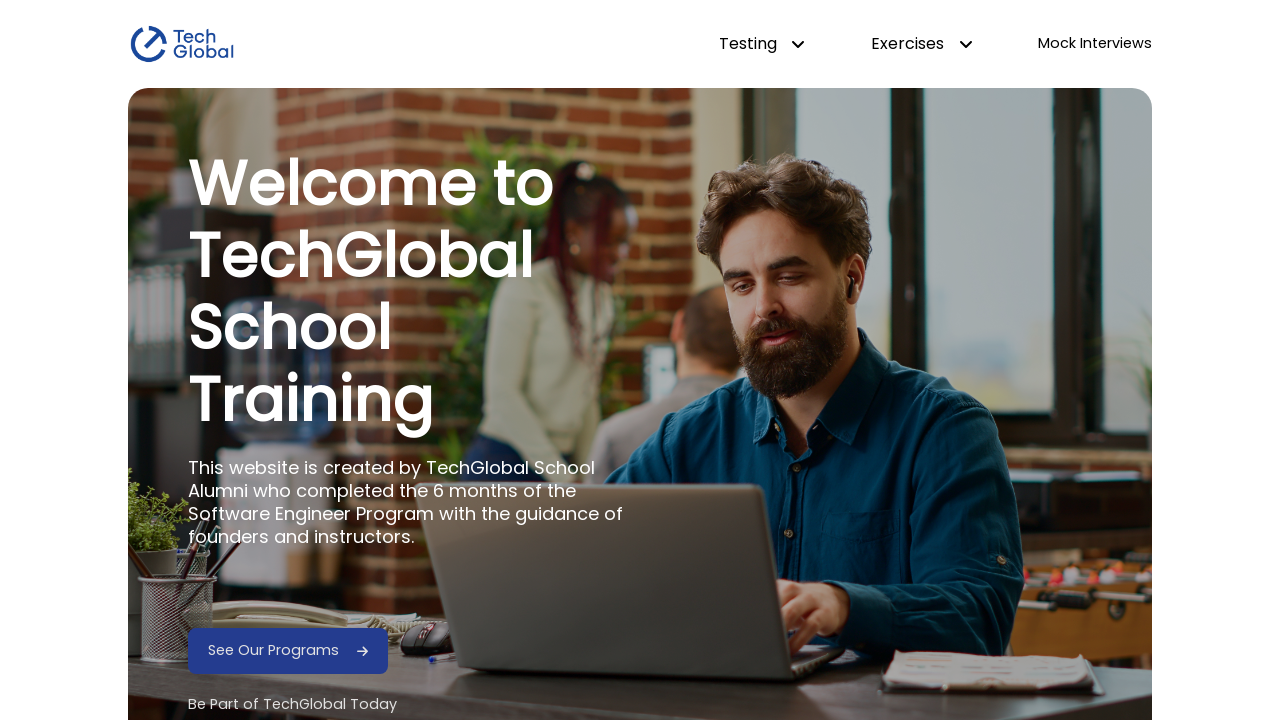

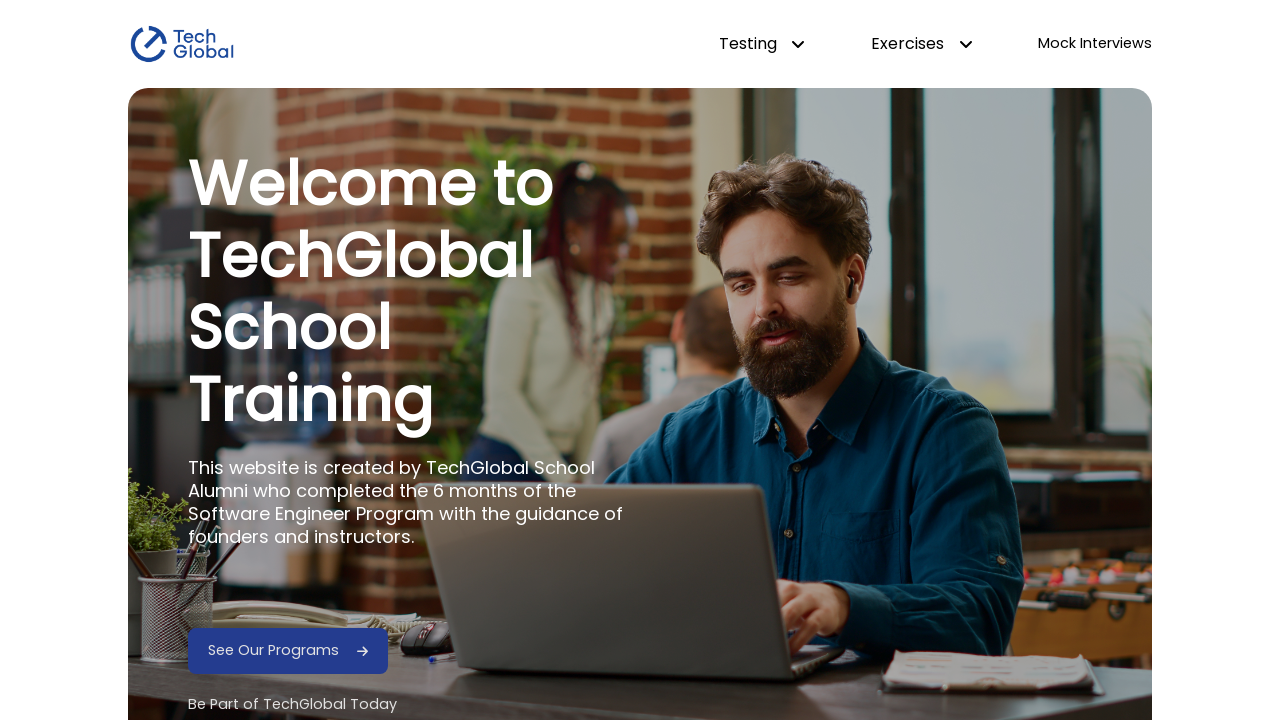